Tests the basic calculator with operation index 1 (subtraction) by entering two numbers and clicking calculate

Starting URL: https://testsheepnz.github.io/BasicCalculator

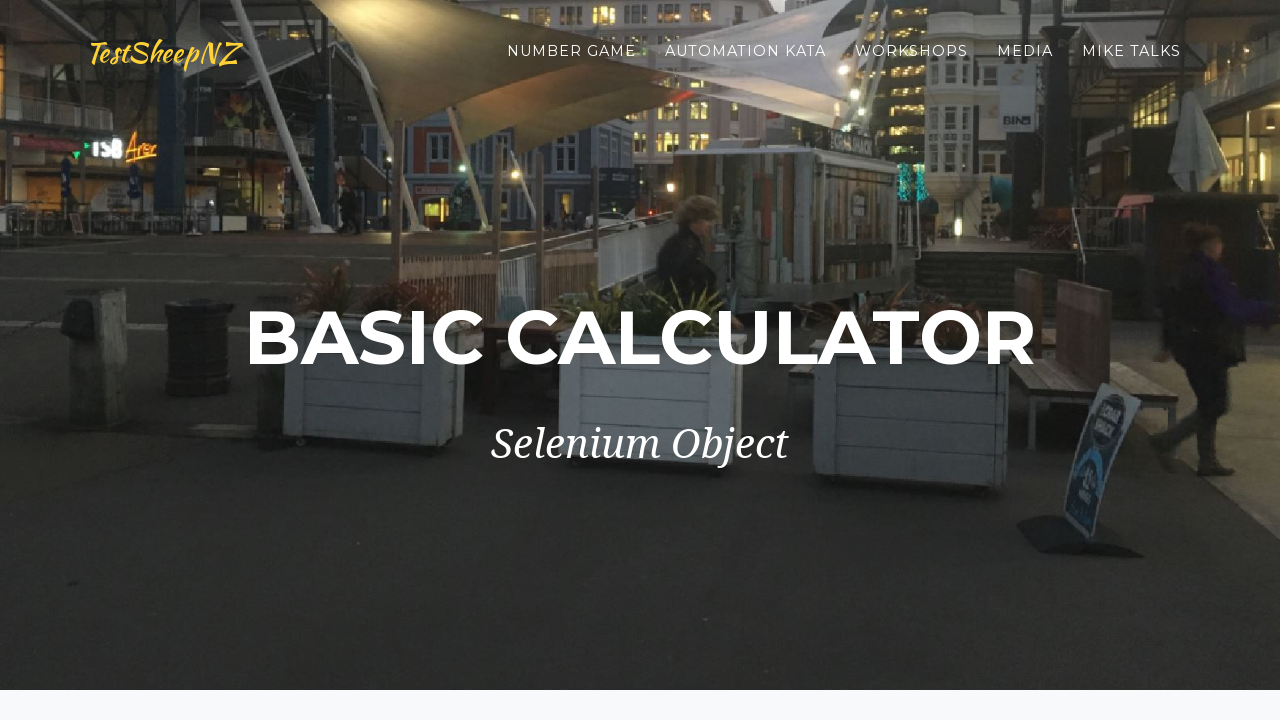

Selected build version 0 on #selectBuild
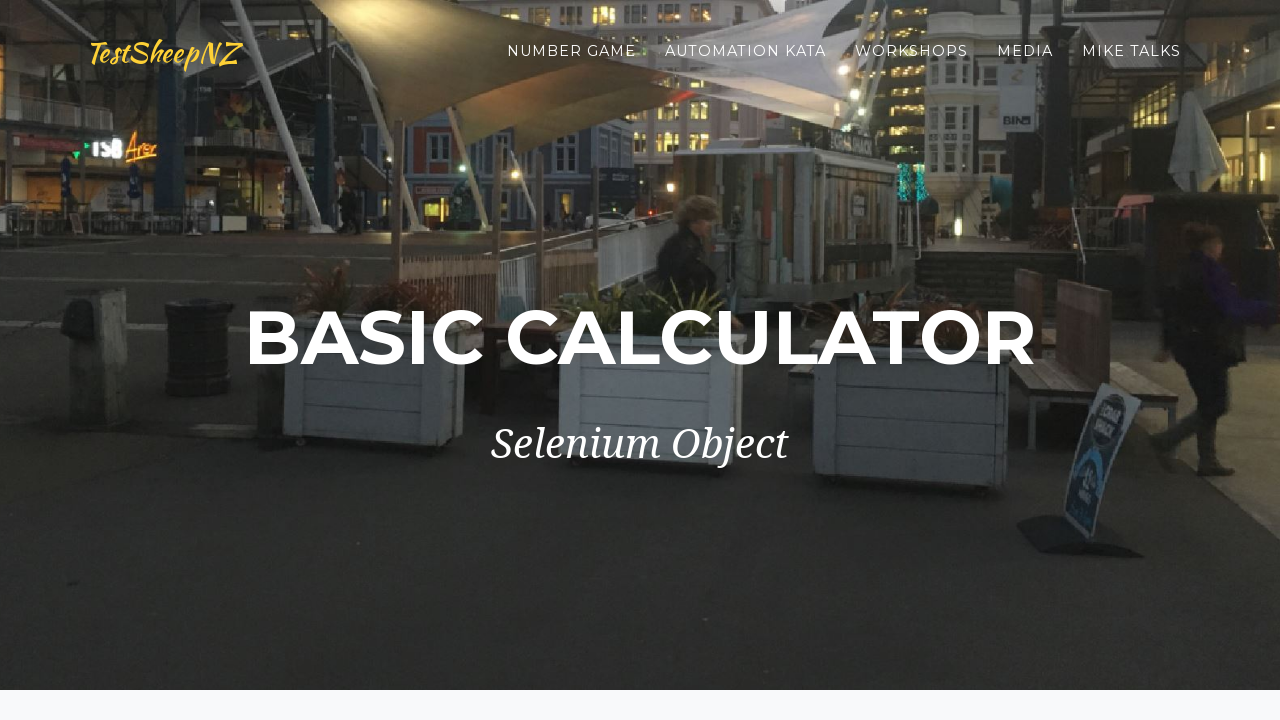

Entered first number: 1 on #number1Field
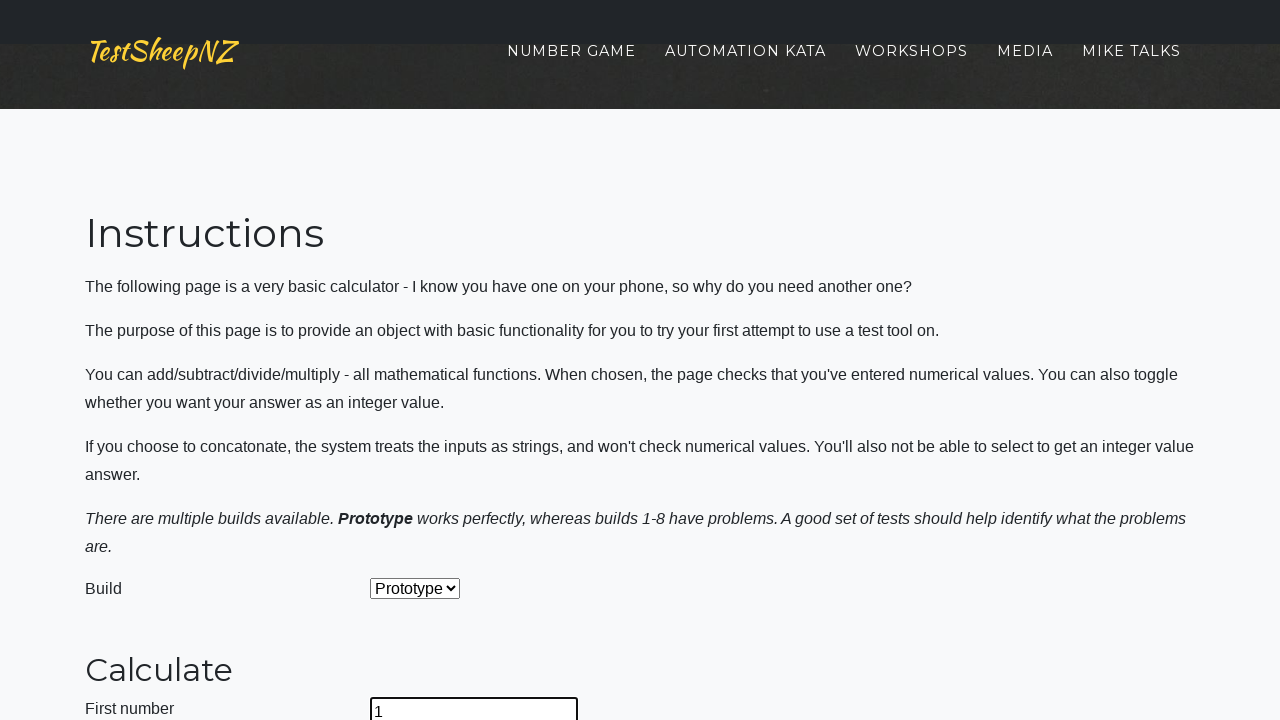

Entered second number: 2 on #number2Field
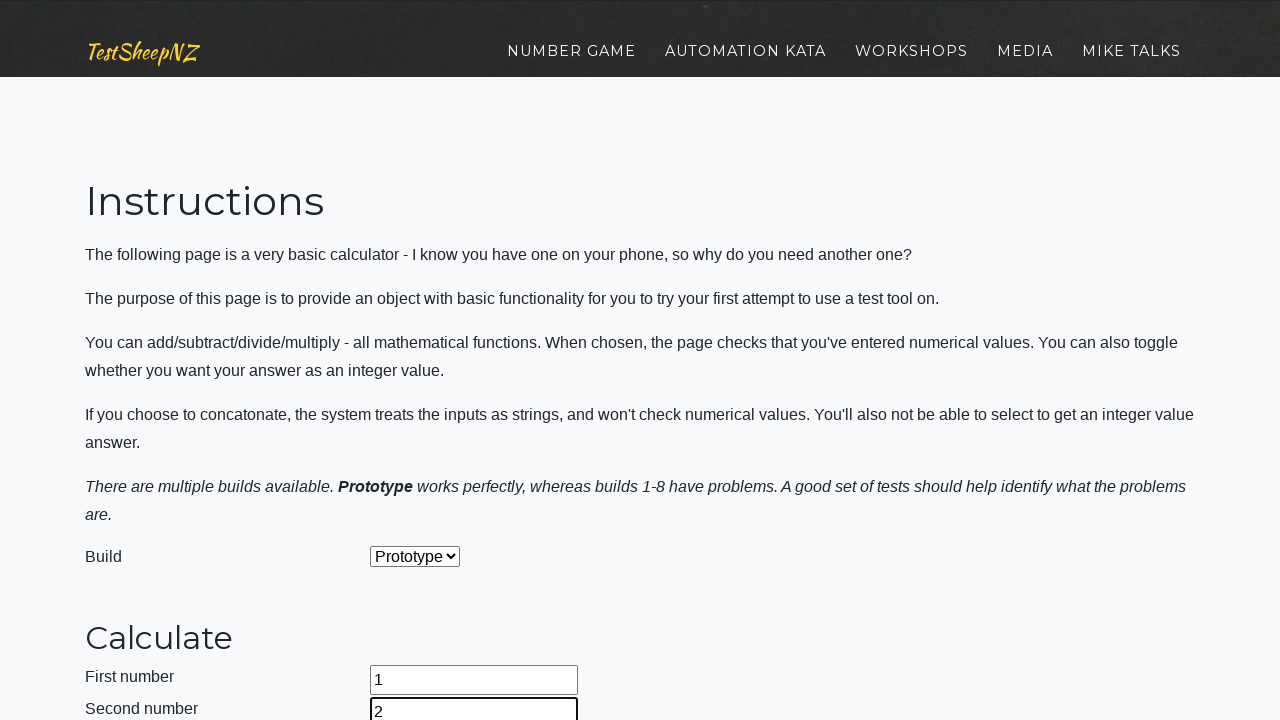

Clicked operation dropdown at (426, 360) on #selectOperationDropdown
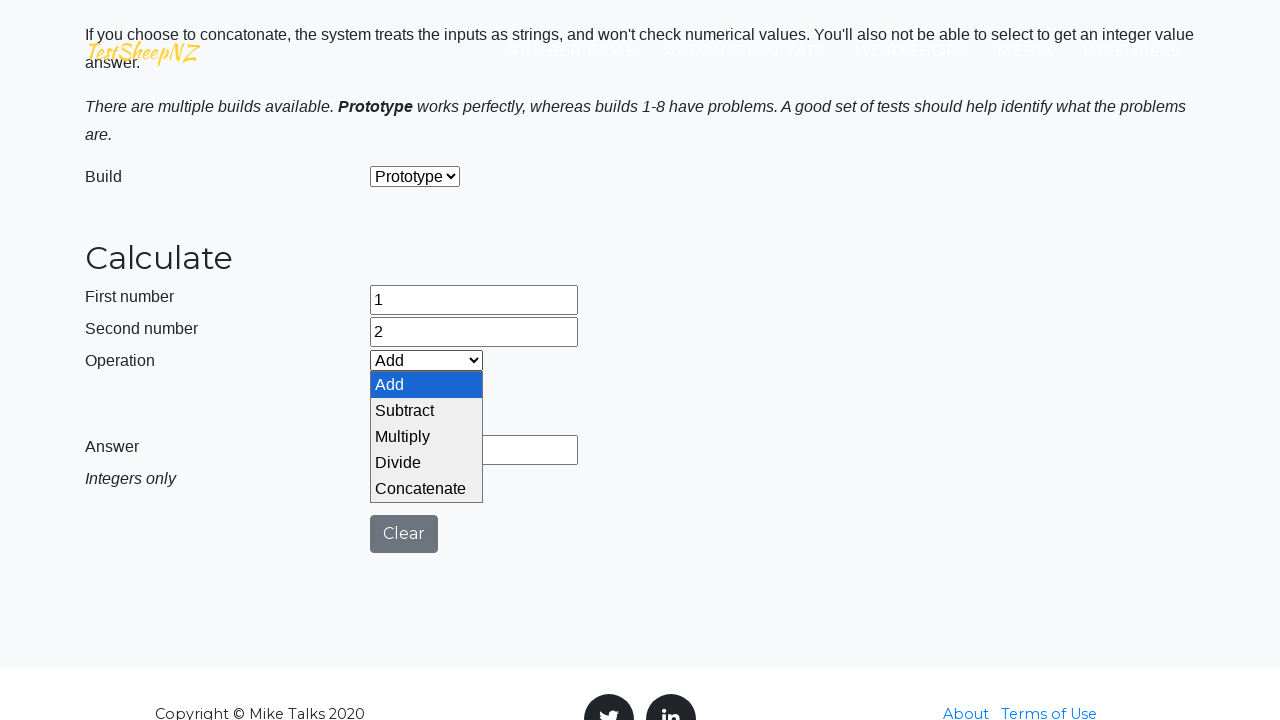

Selected operation index 1 (subtraction) on #selectOperationDropdown
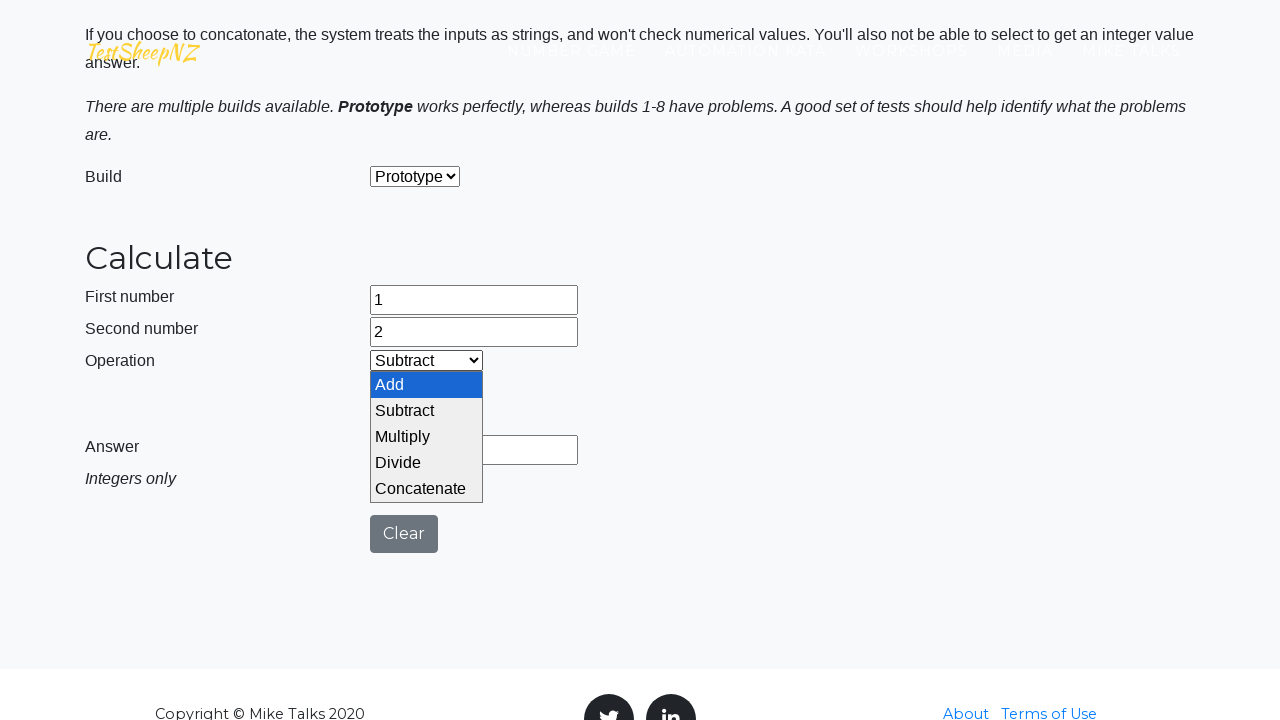

Clicked calculate button at (422, 400) on #calculateButton
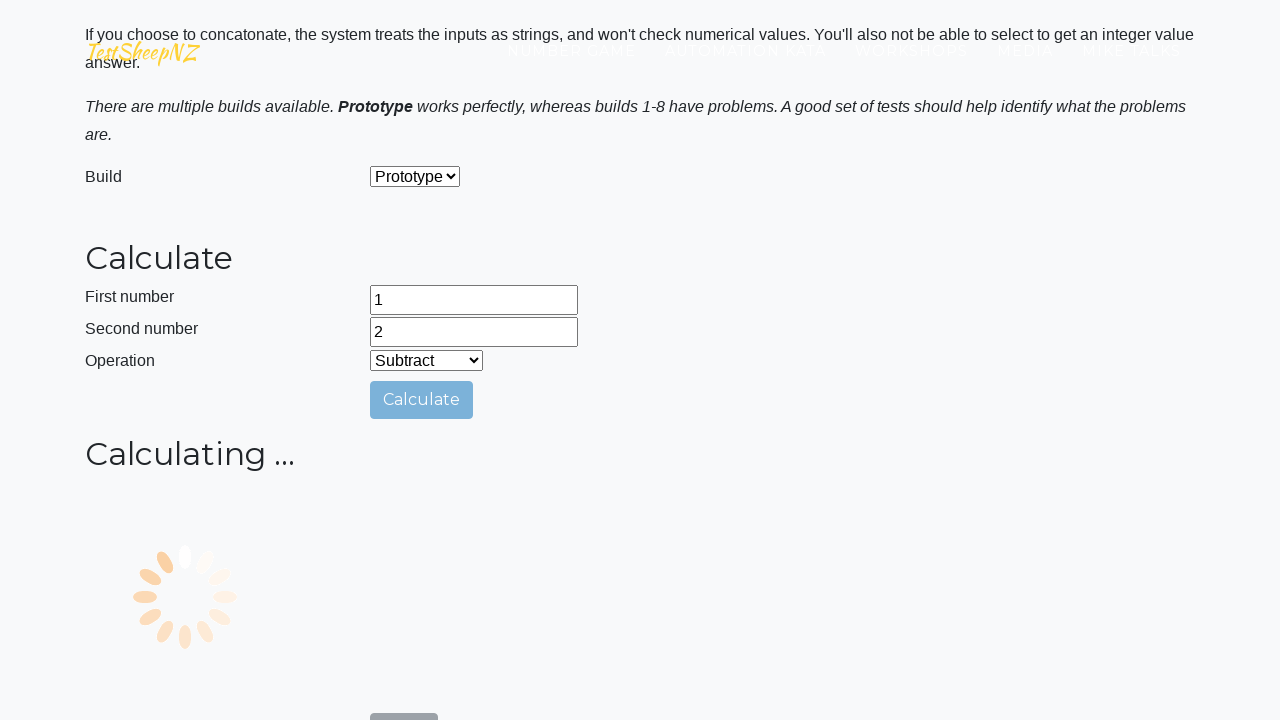

Result field loaded with answer
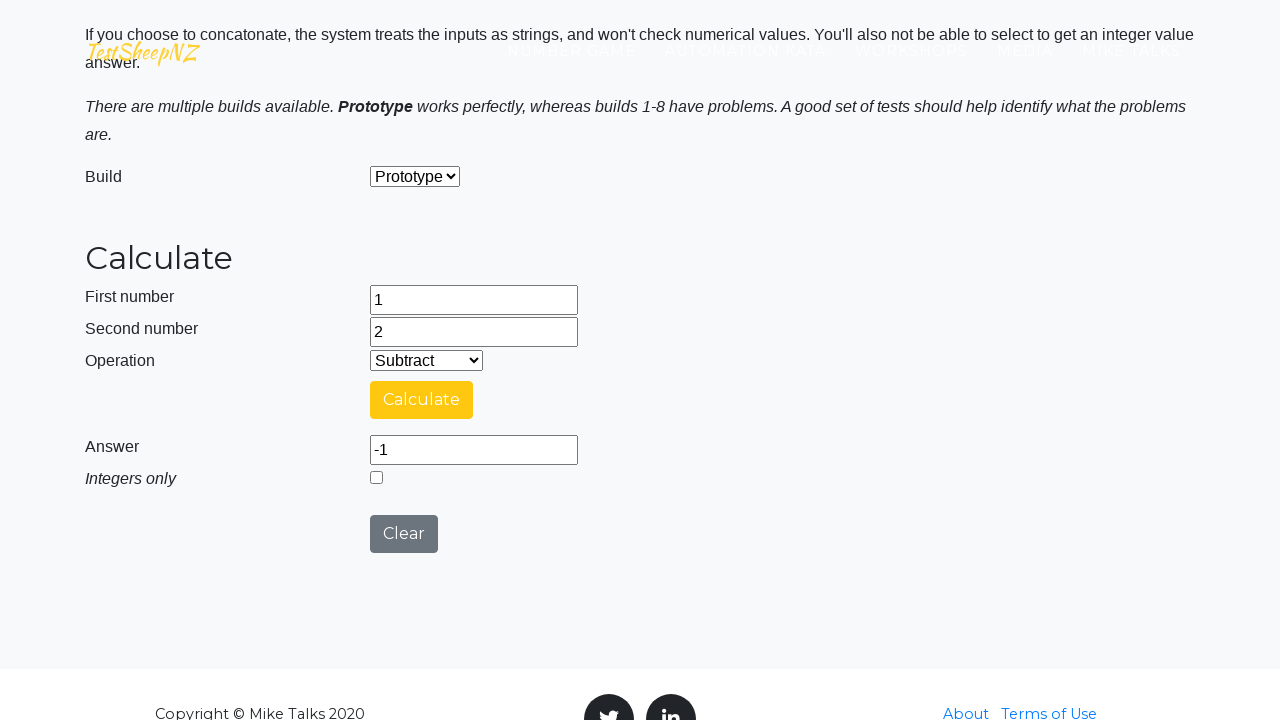

Clicked clear button to reset calculator at (404, 534) on #clearButton
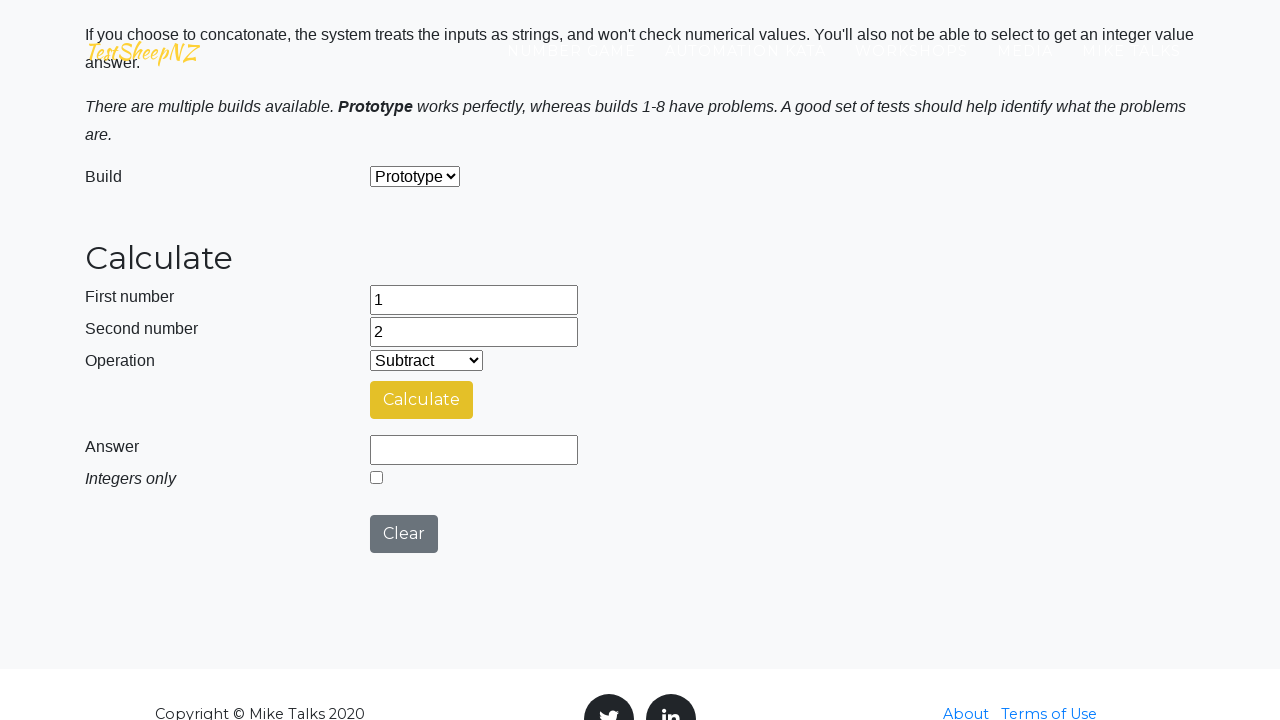

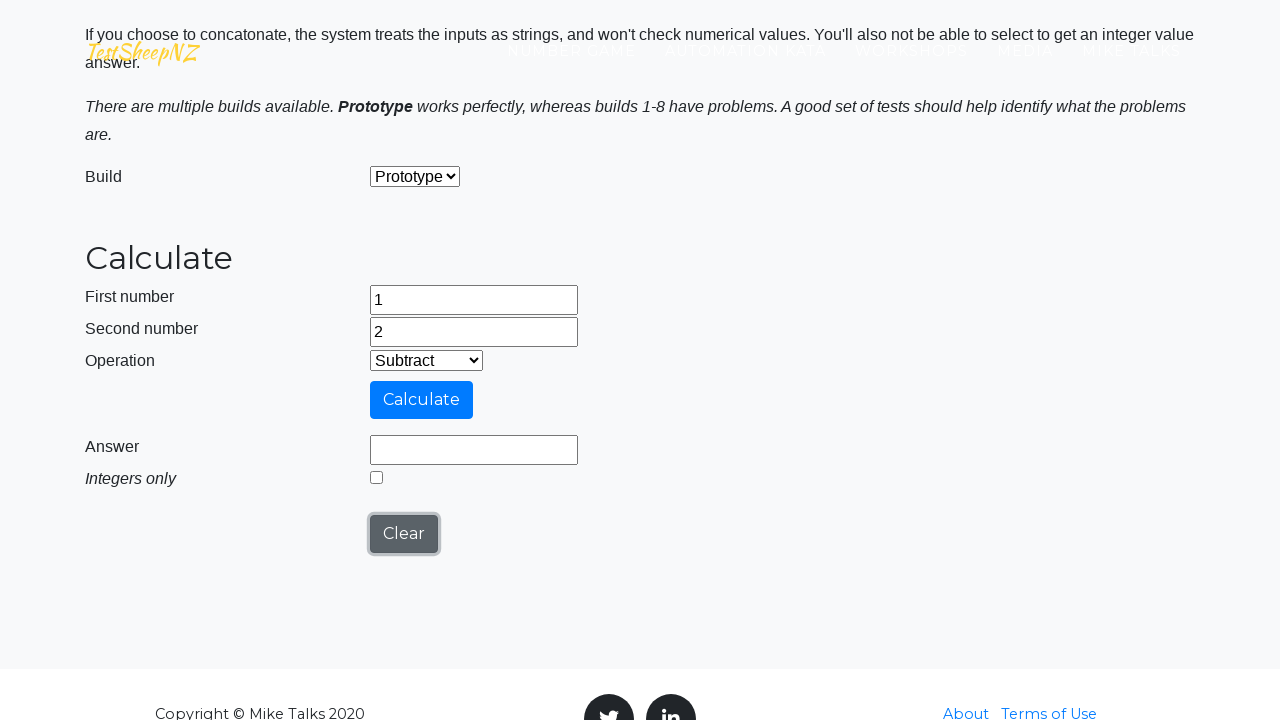